Tests handling of a confirmation dialog by clicking a button that triggers the confirm dialog, accepting it, and verifying the result message

Starting URL: https://testautomationpractice.blogspot.com/

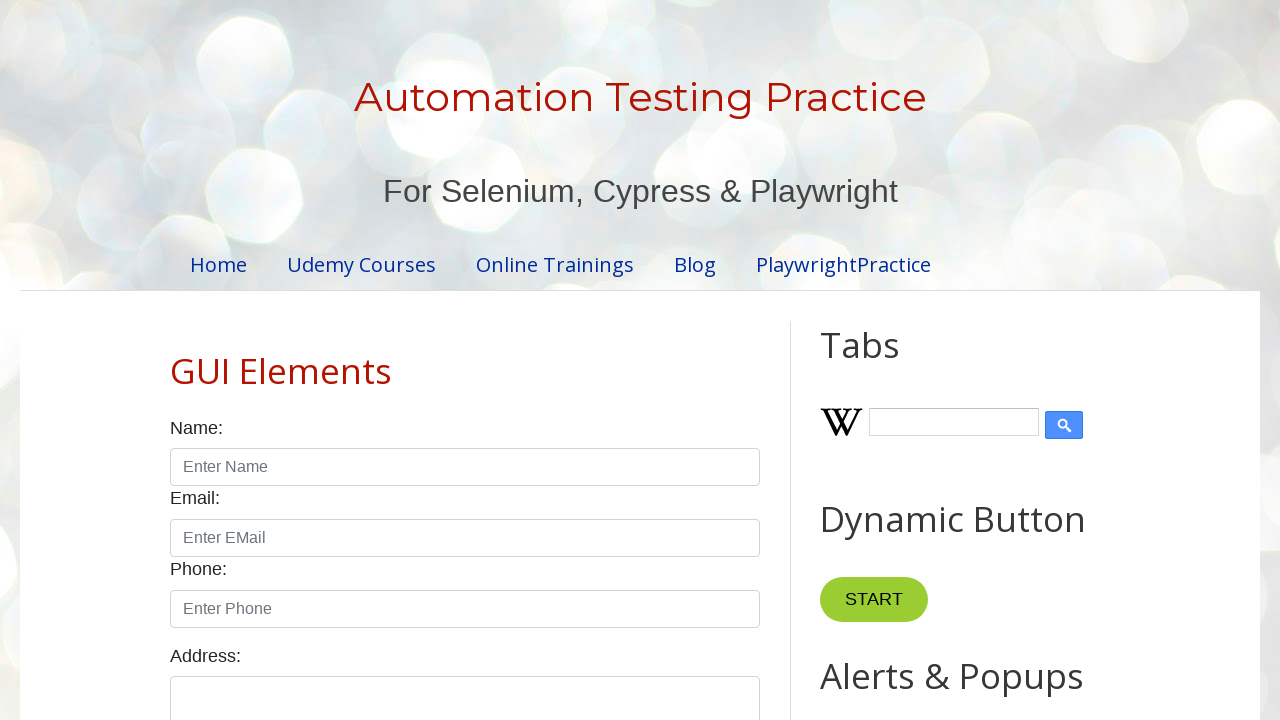

Set up dialog handler to accept confirmation dialogs
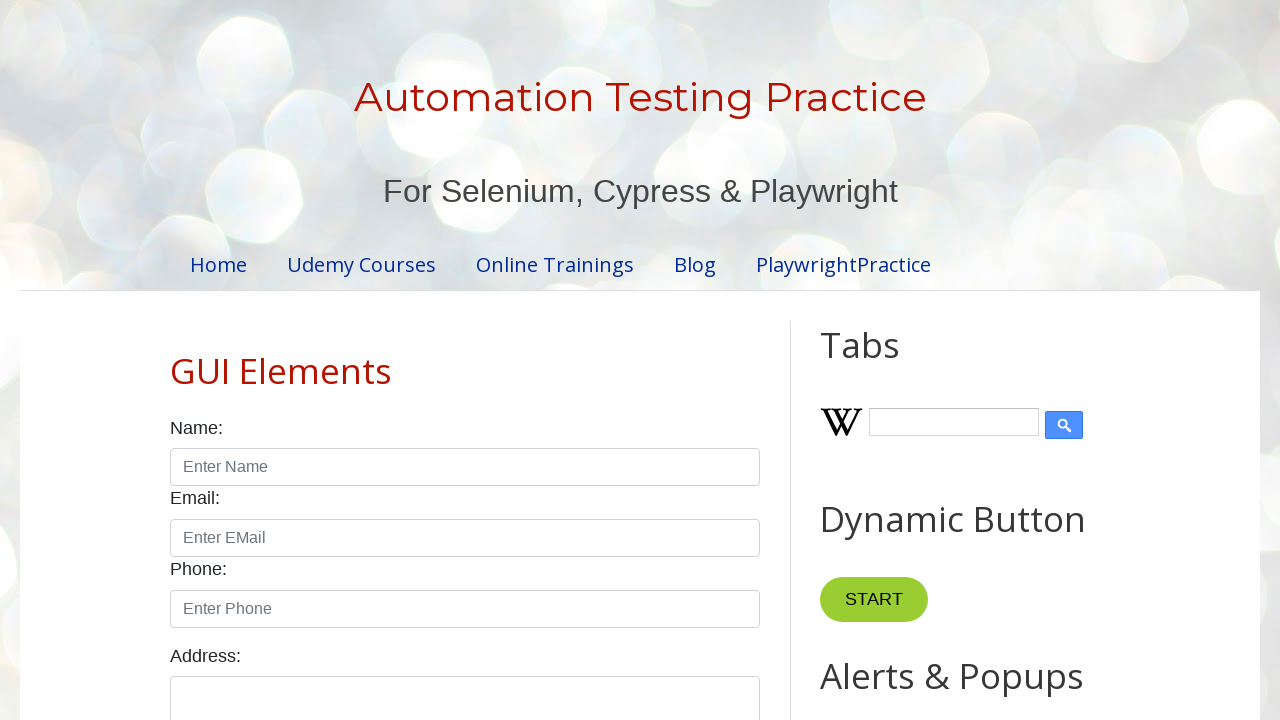

Clicked Confirmation Alert button to trigger the dialog at (912, 360) on xpath=//button[text()="Confirmation Alert"]
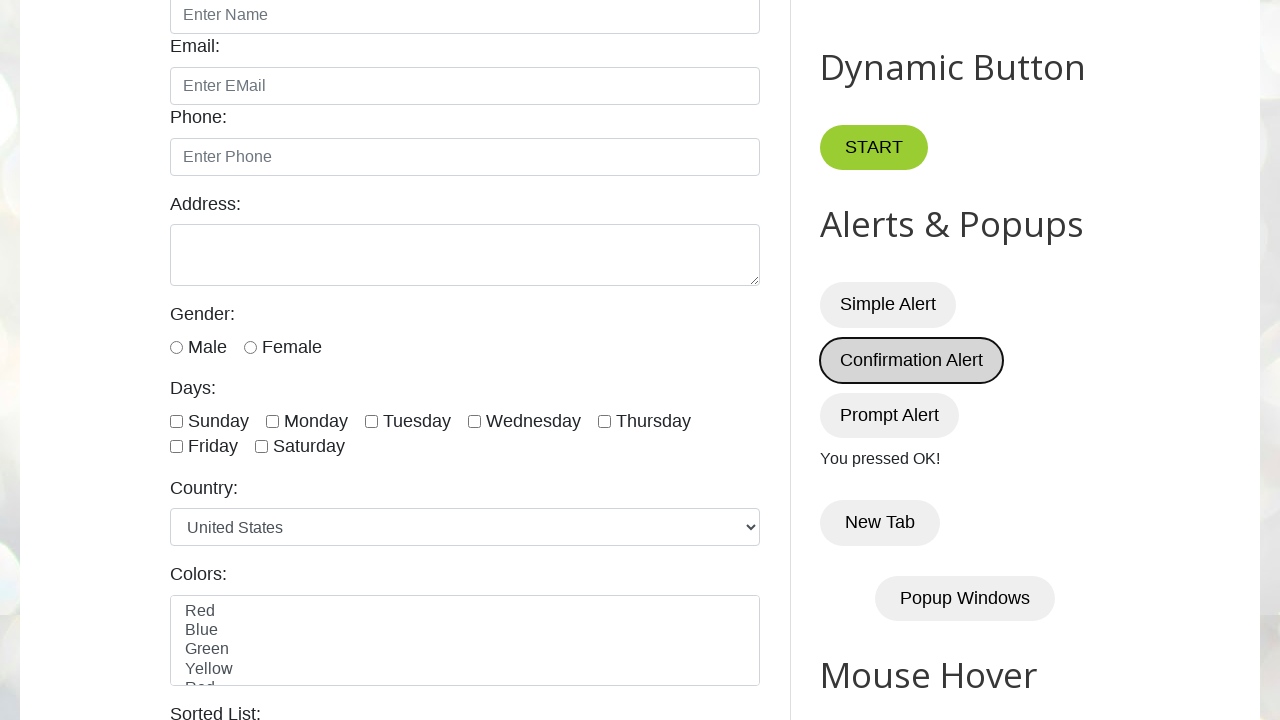

Result message appeared after accepting confirmation dialog
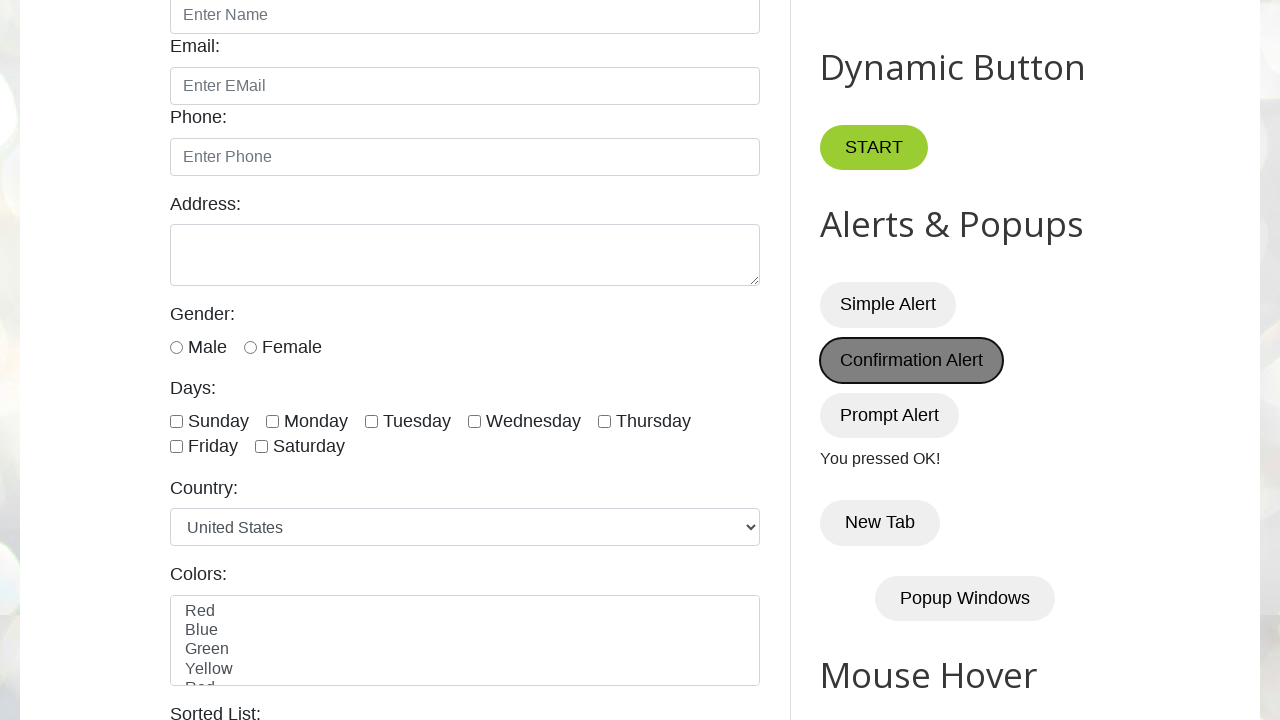

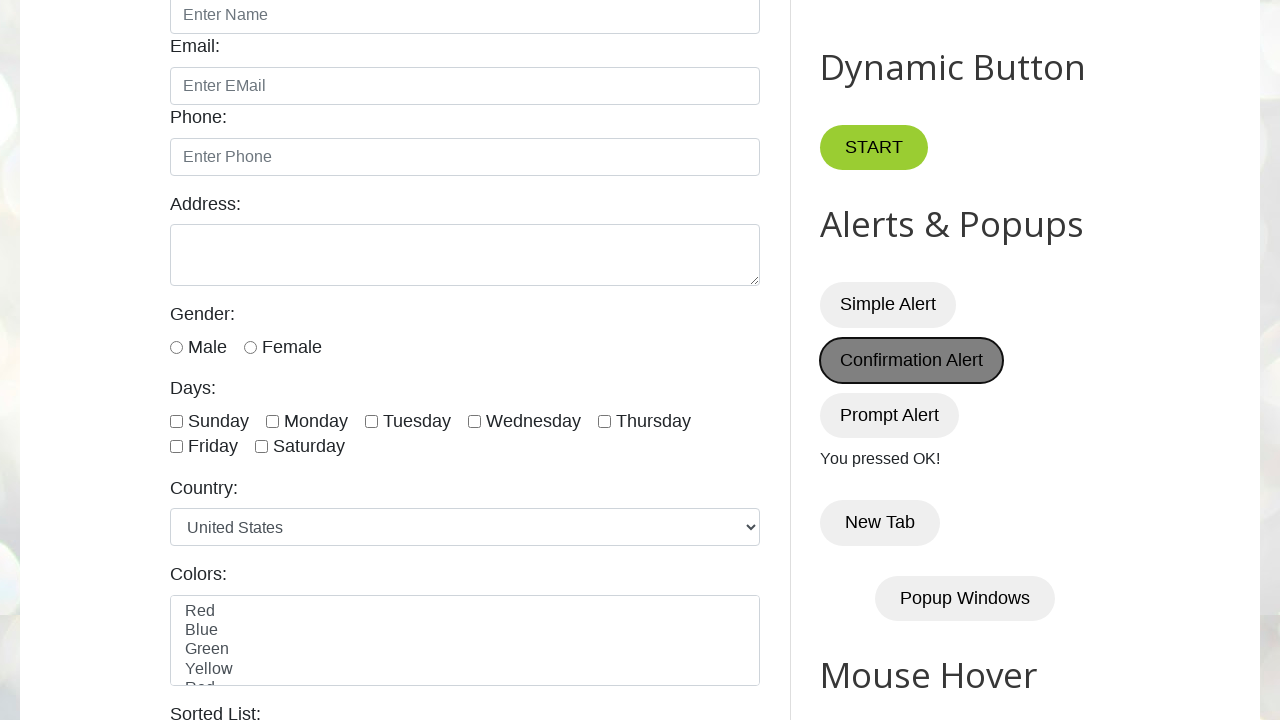